Tests page scrolling functionality by navigating to a Guru99 tutorial page and scrolling down by 1000 pixels using JavaScript execution.

Starting URL: https://www.guru99.com/scroll-up-down-selenium-webdriver.html

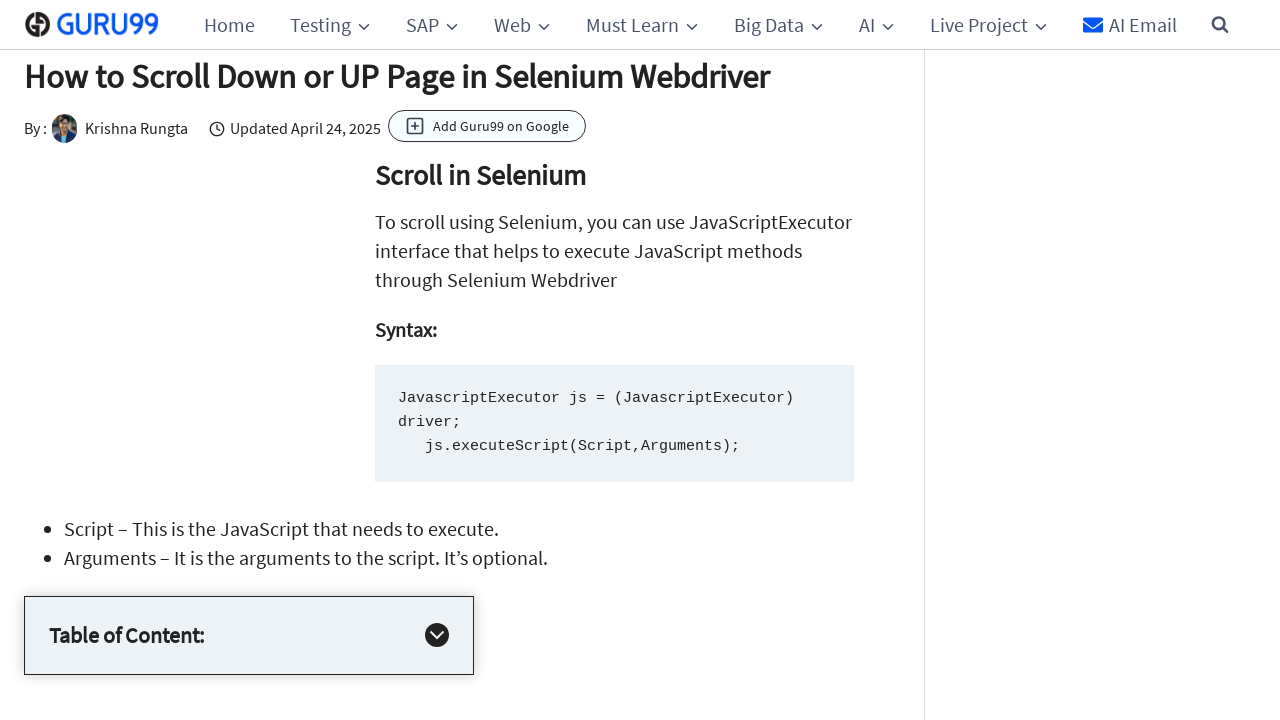

Navigated to Guru99 scroll tutorial page
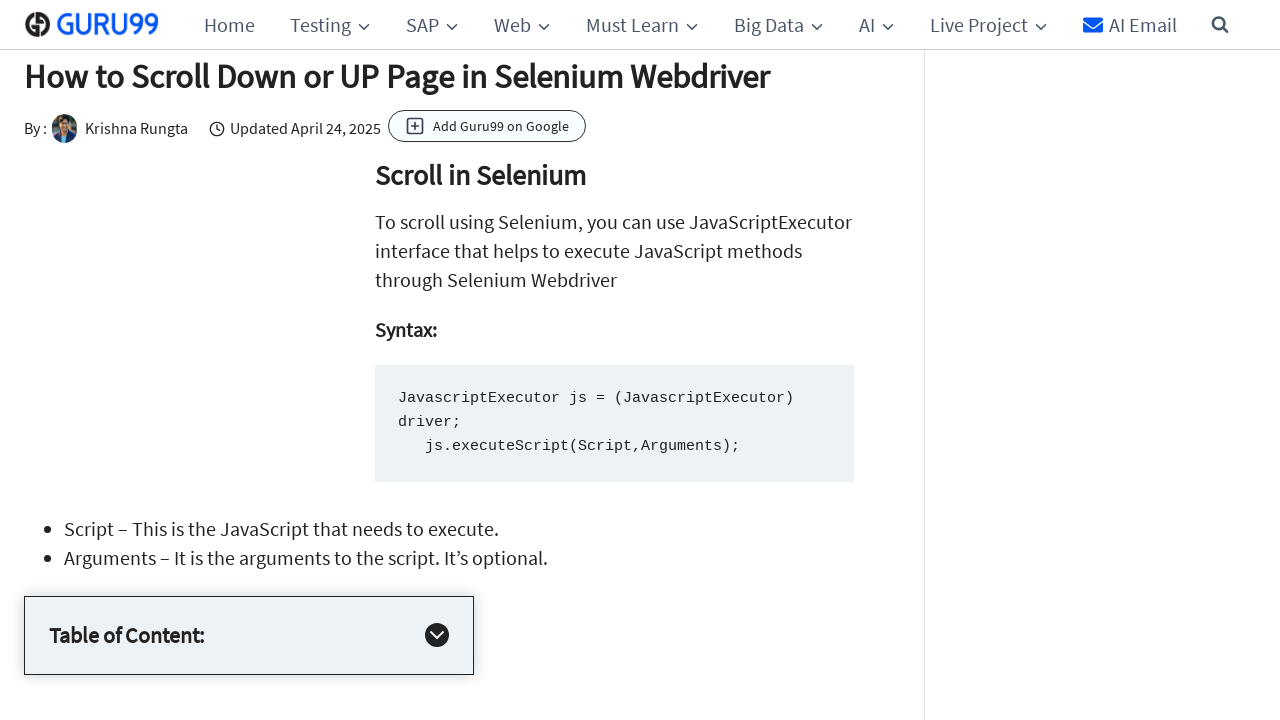

Scrolled down by 1000 pixels using JavaScript
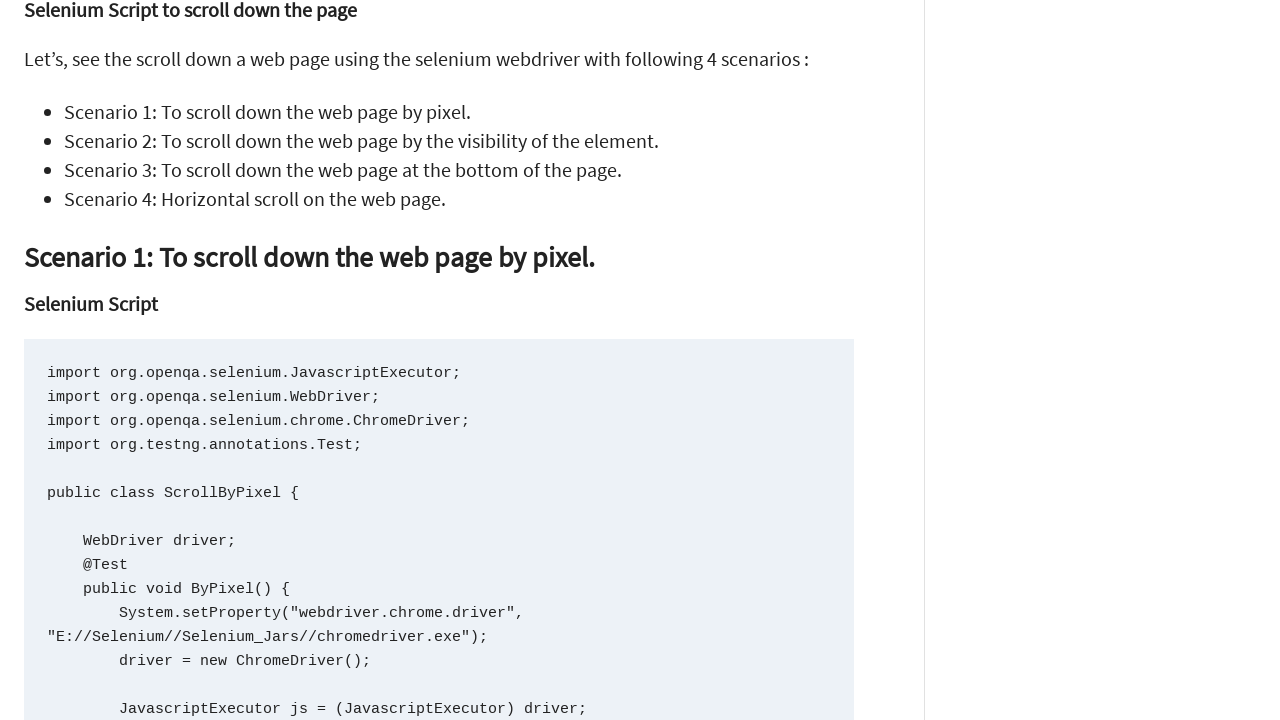

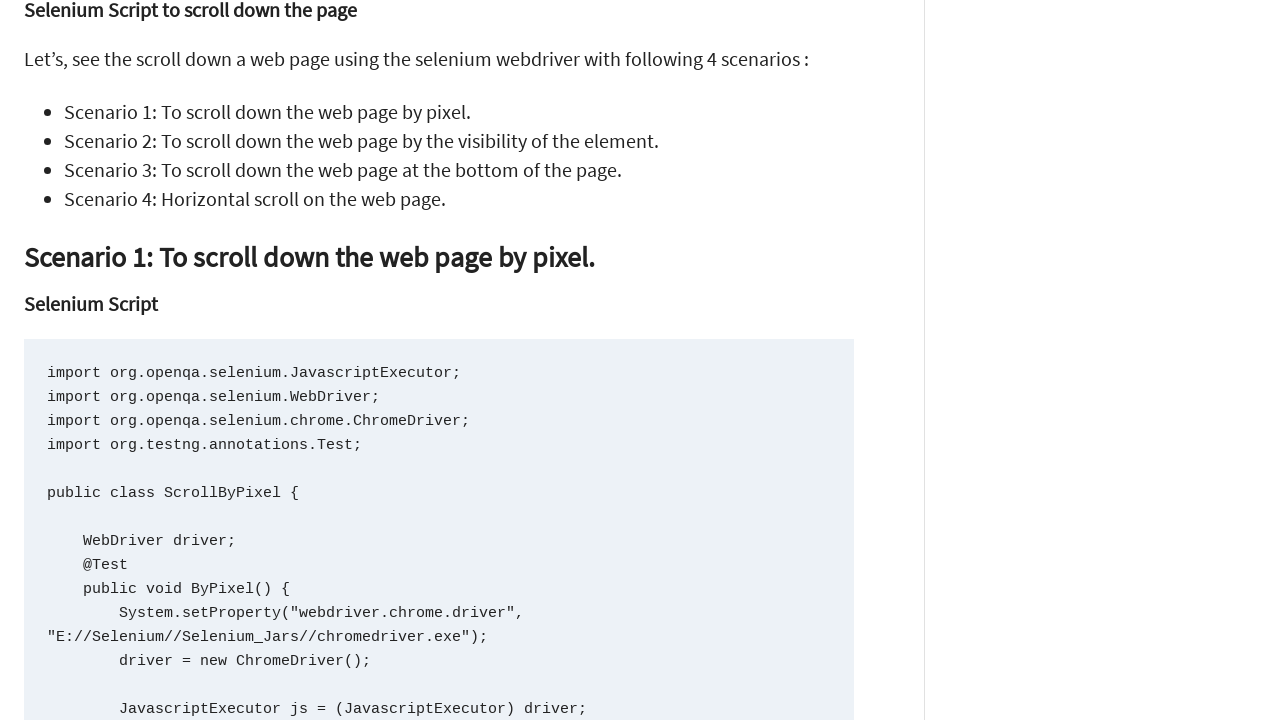